Tests internet connection by navigating to Sauce Labs test page and verifying the page title and body content contains expected text.

Starting URL: https://saucelabs.com/test/guinea-pig

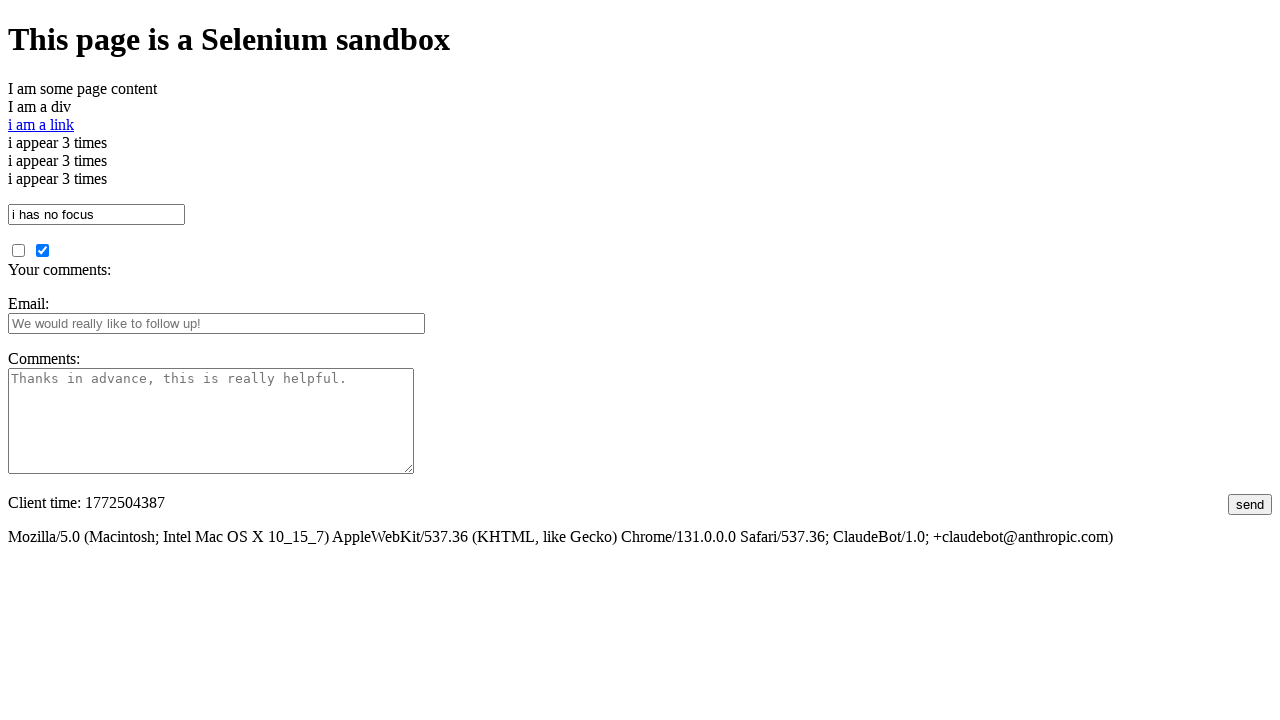

Navigated to Sauce Labs test page
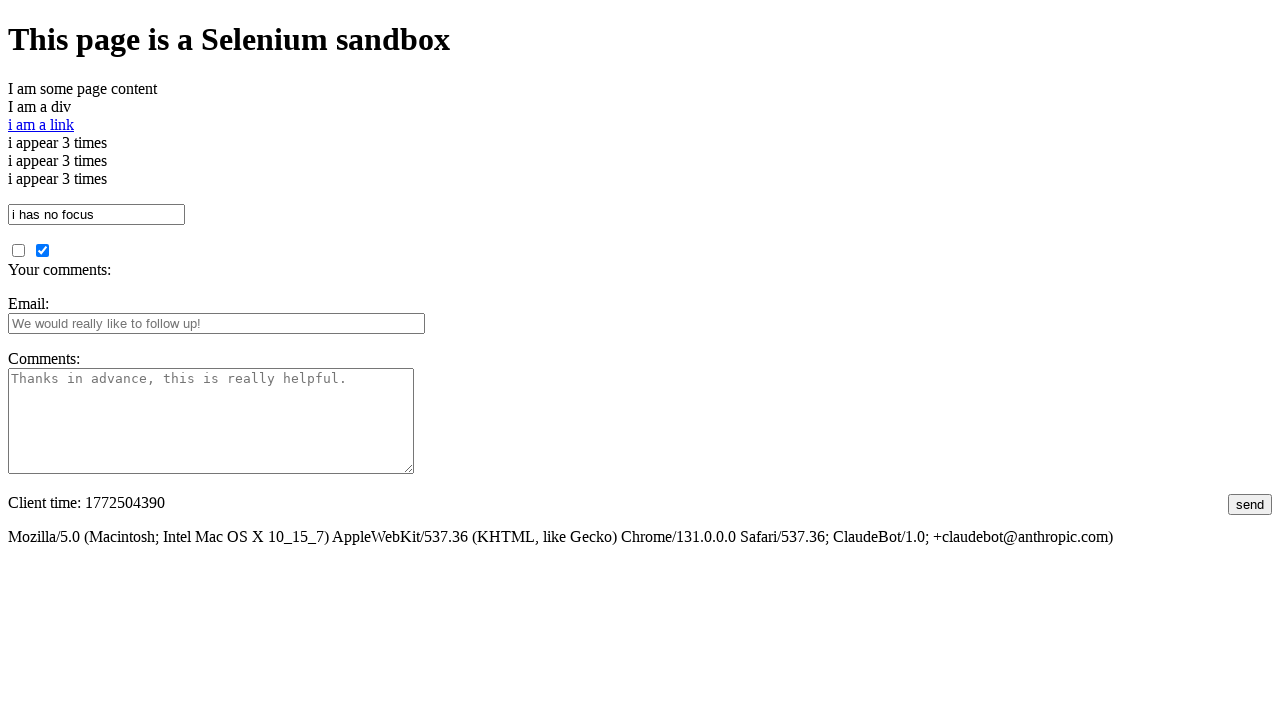

Verified page title is 'I am a page title - Sauce Labs'
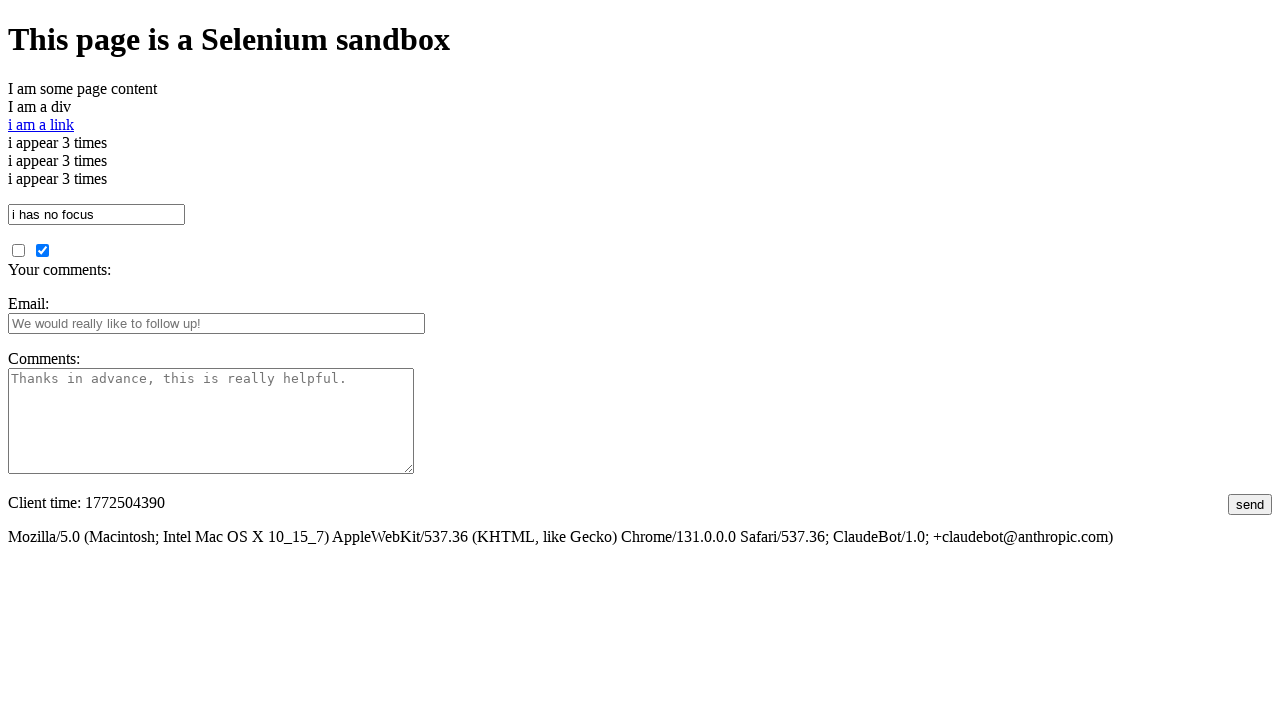

Located body element
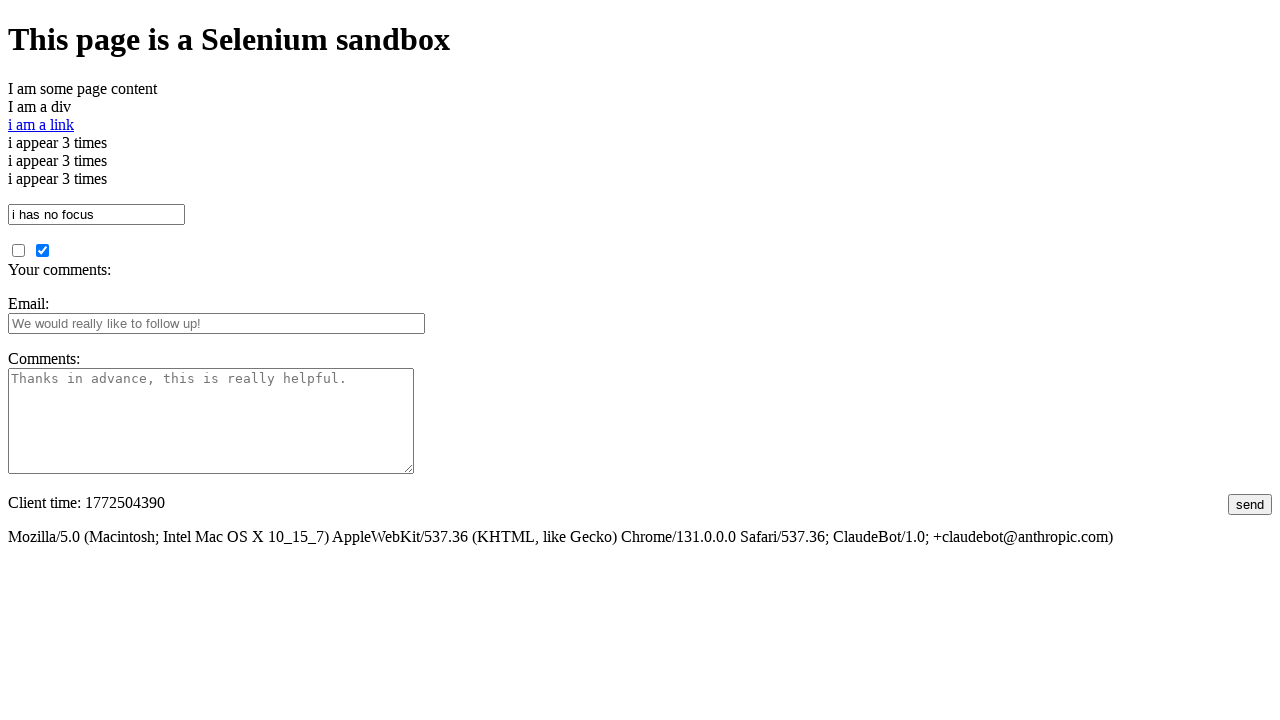

Body element is ready
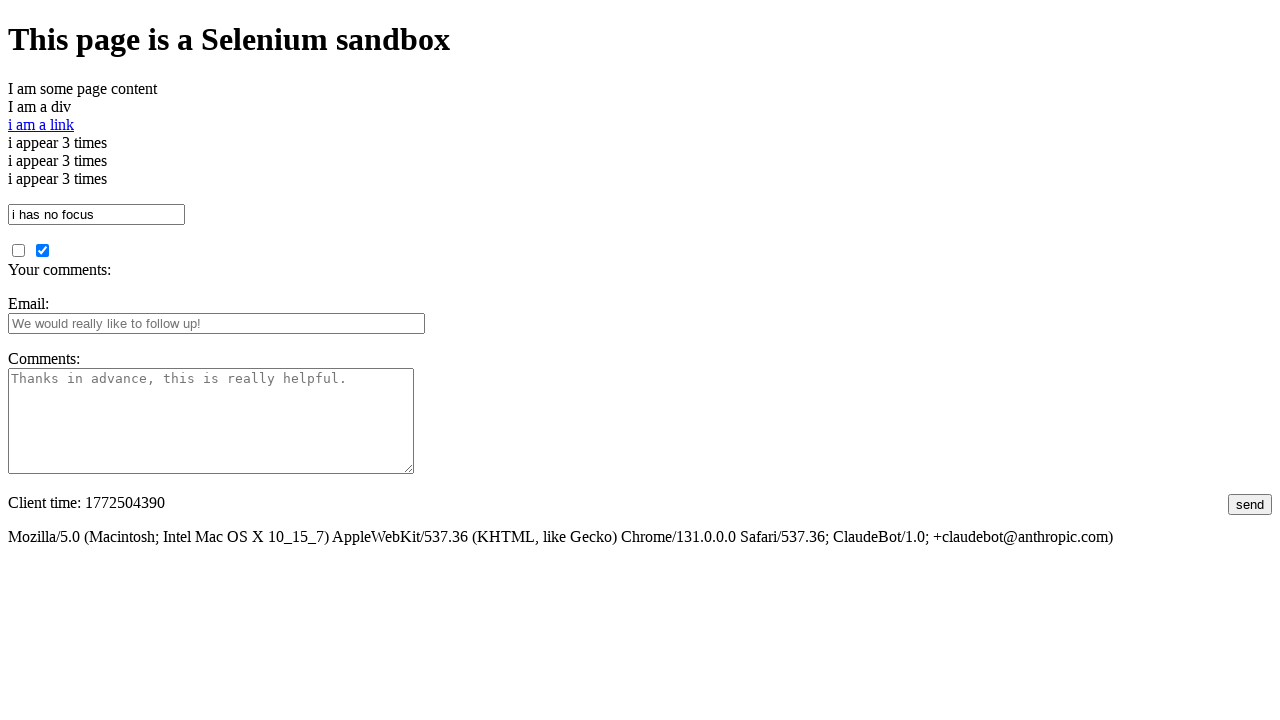

Verified body contains 'This page is a Selenium sandbox'
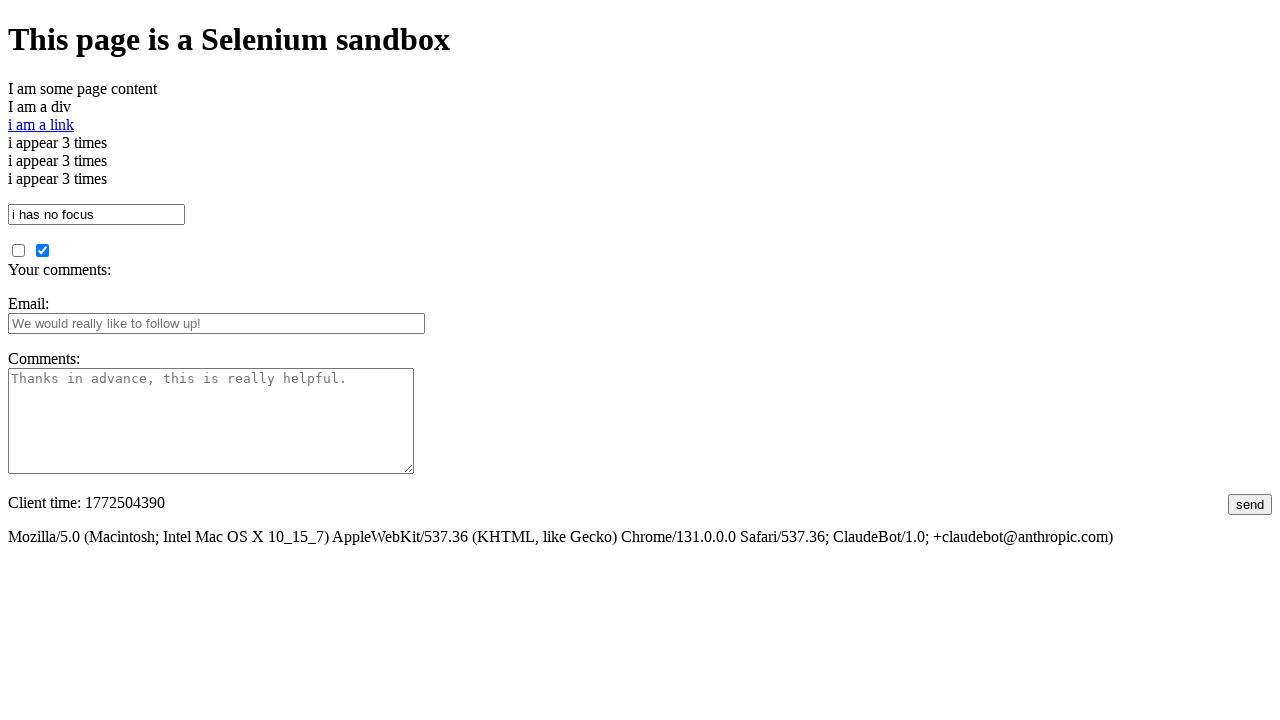

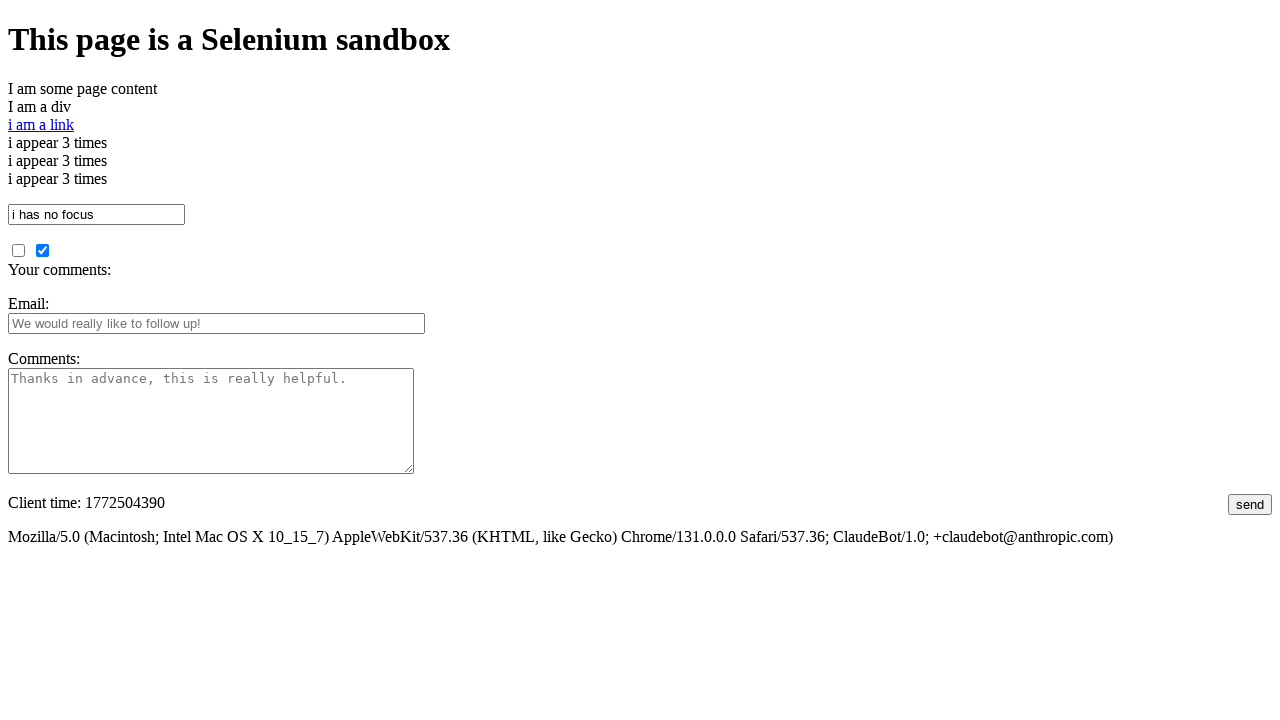